Tests that clicking the resend button triggers a delayed message, demonstrating why synchronization is needed by checking that the element is not immediately available.

Starting URL: https://eviltester.github.io/supportclasses/#2000

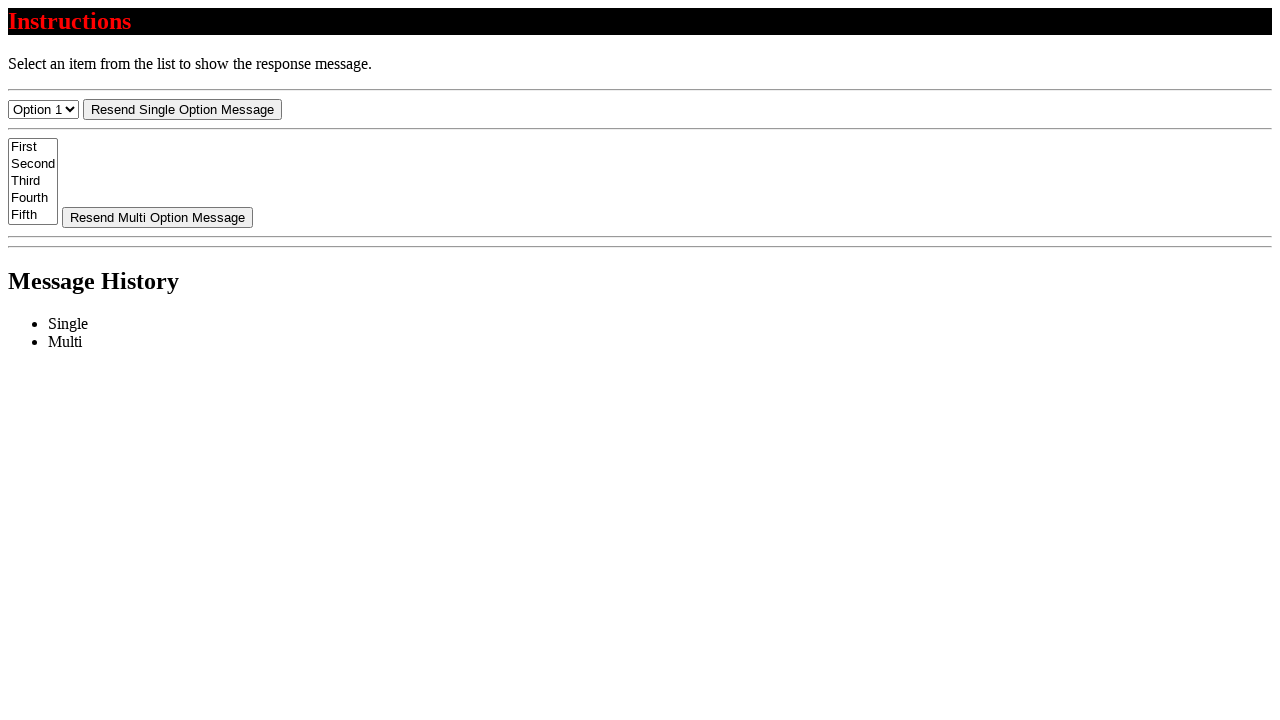

Navigated to test page with 2000ms delay
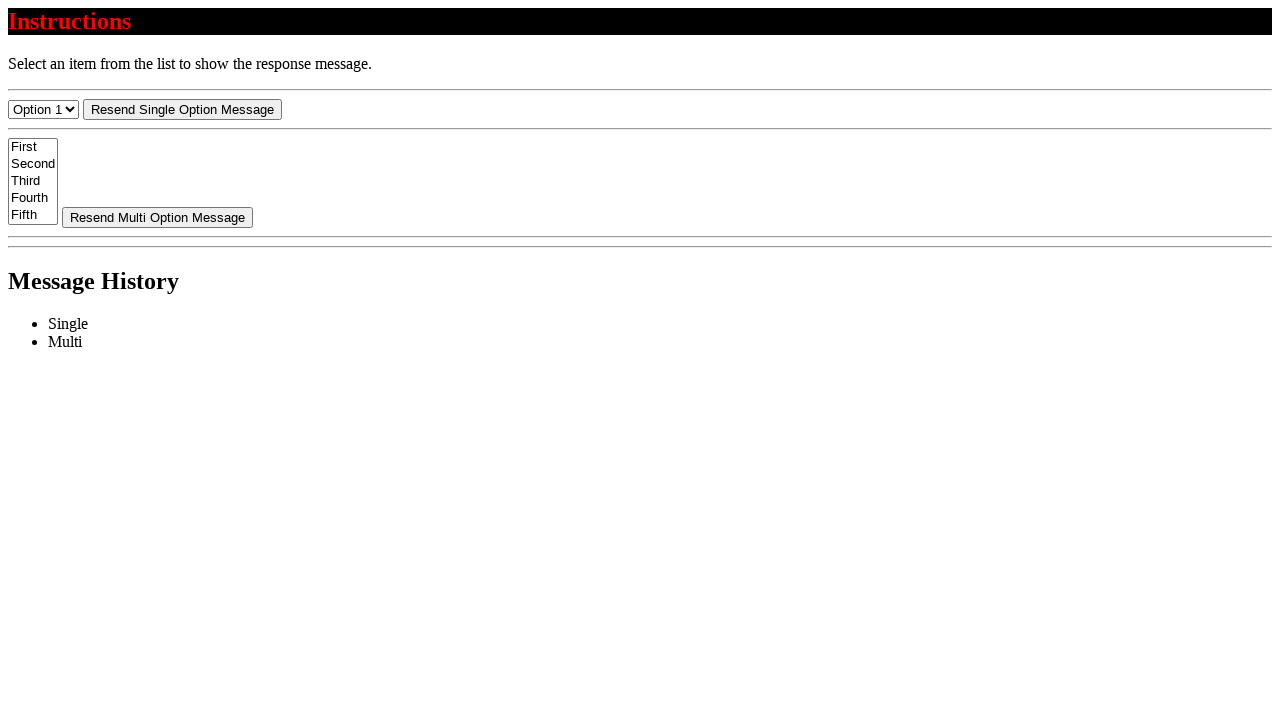

Clicked resend button to trigger delayed message at (182, 109) on #resend-select
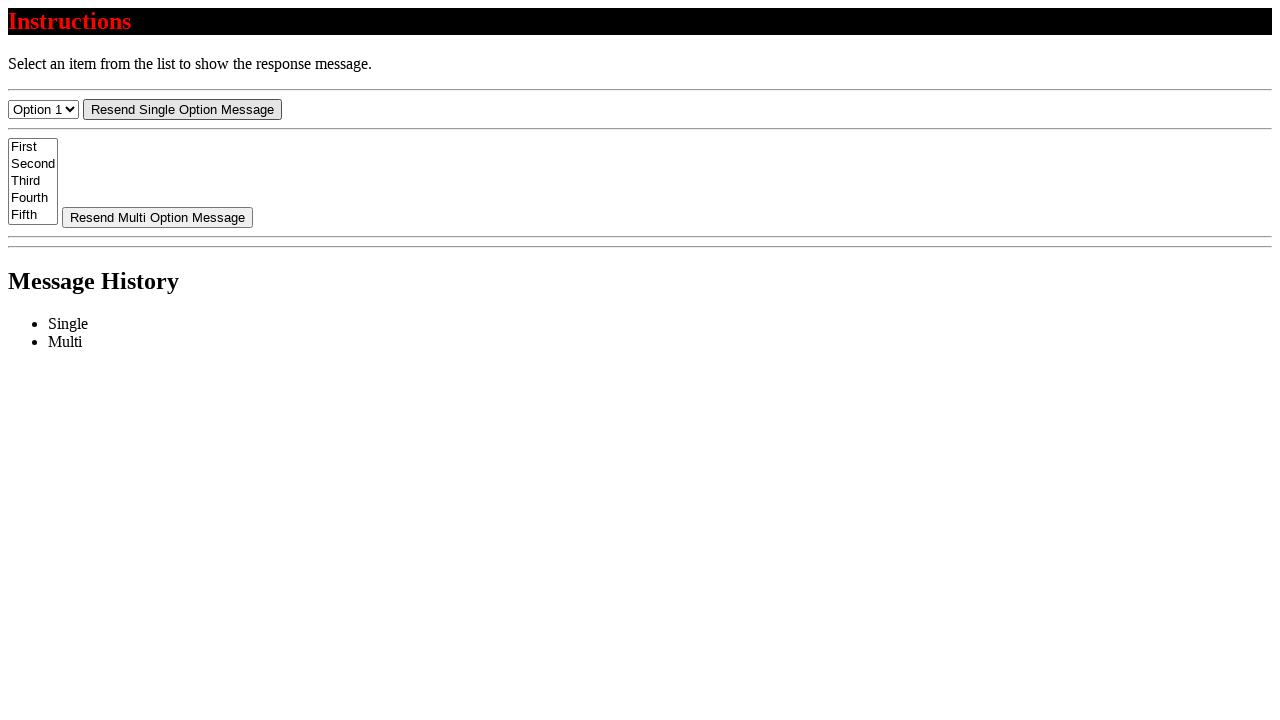

Confirmed message element not immediately available - synchronization required
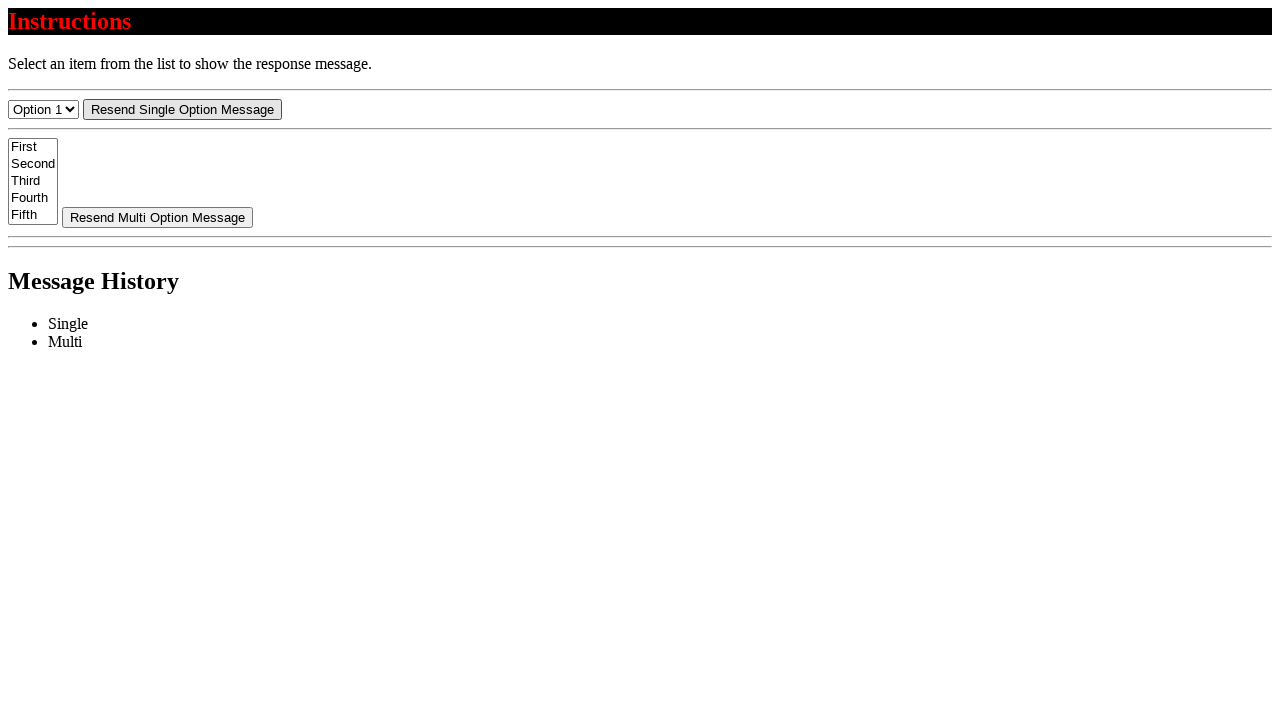

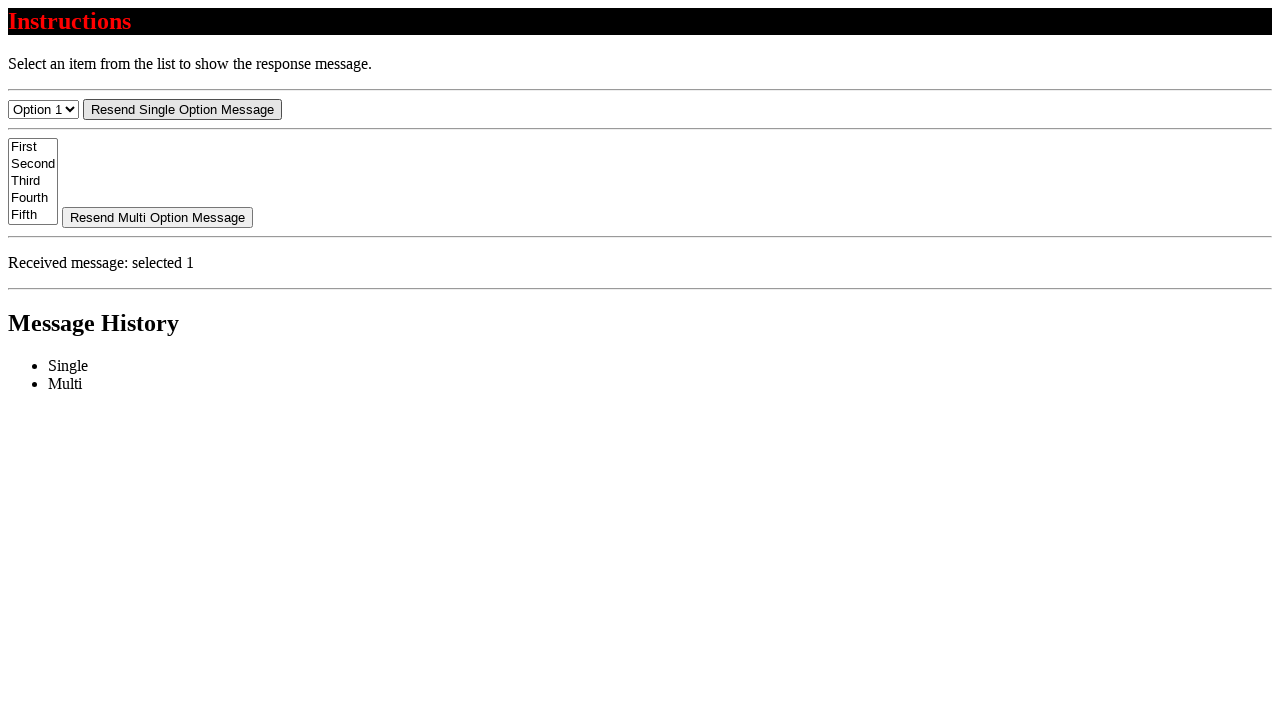